Tests dropdown selection functionality by selecting "Demo2" from the first dropdown by visible text and "SQL9" from the second dropdown by value.

Starting URL: https://grotechminds.com/dropdown/

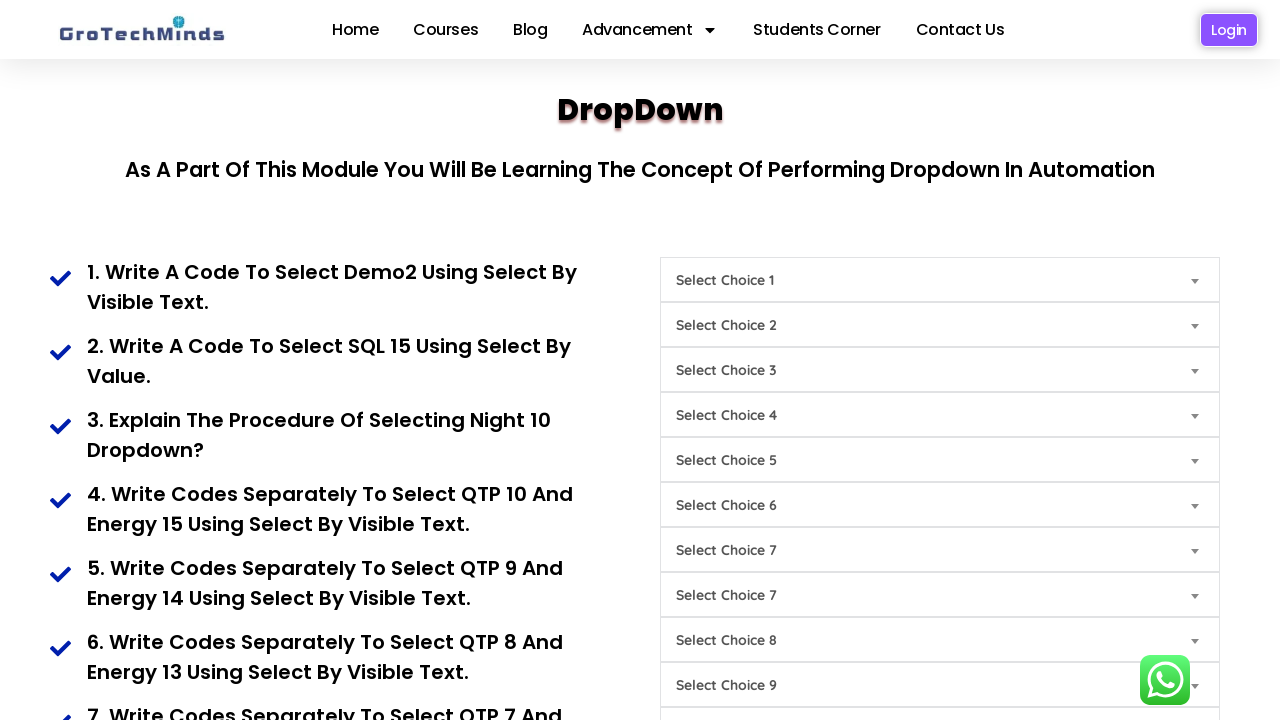

Selected 'Demo2' from the first dropdown by visible text on #Choice1
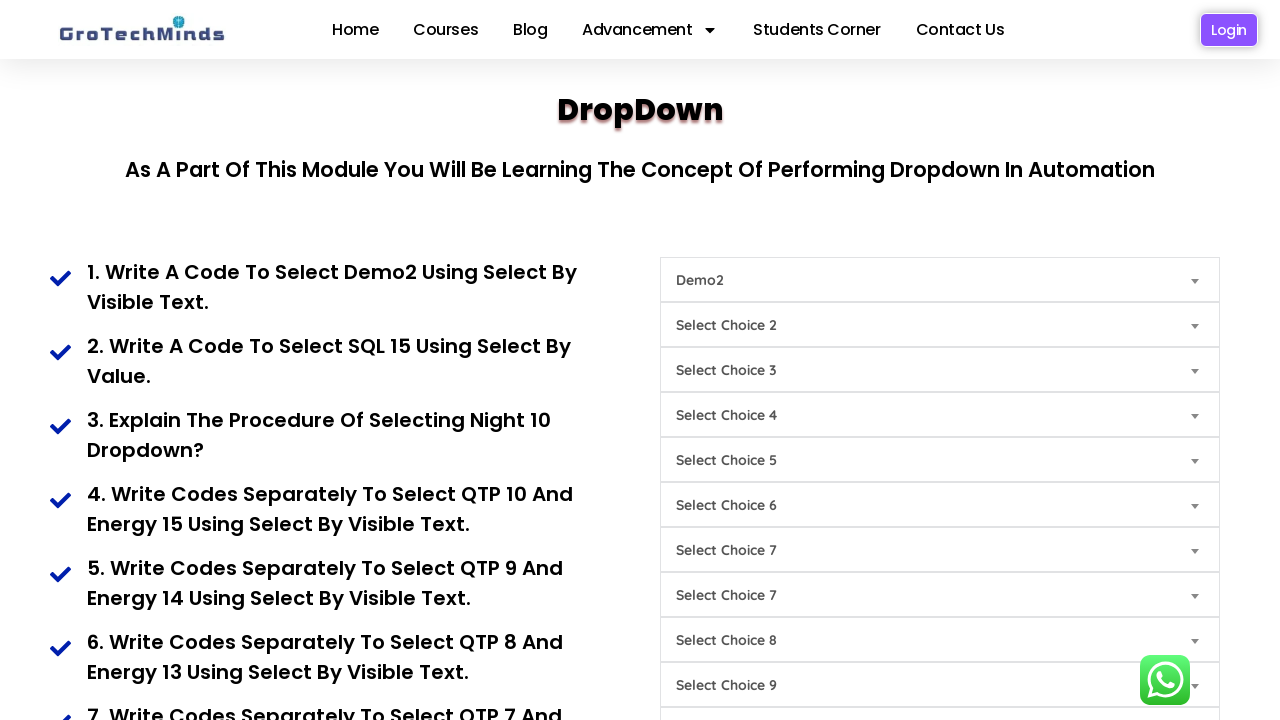

Selected 'SQL9' from the second dropdown by value on #Choice9
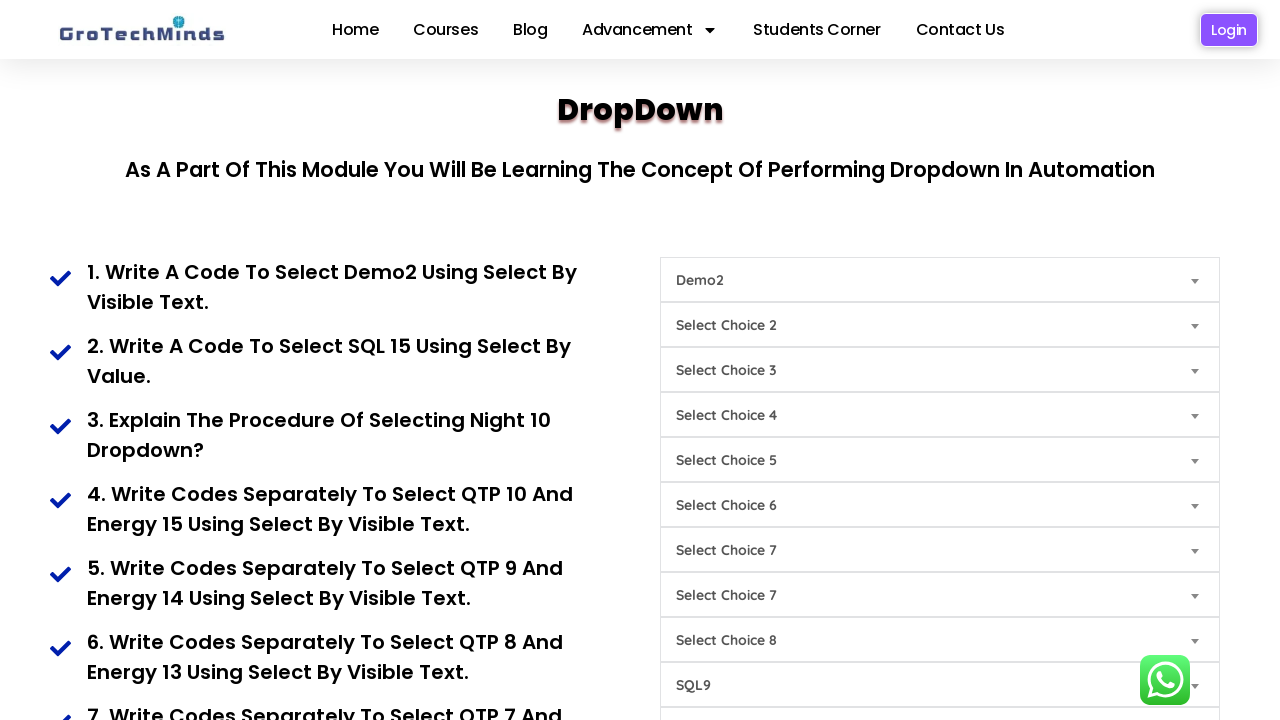

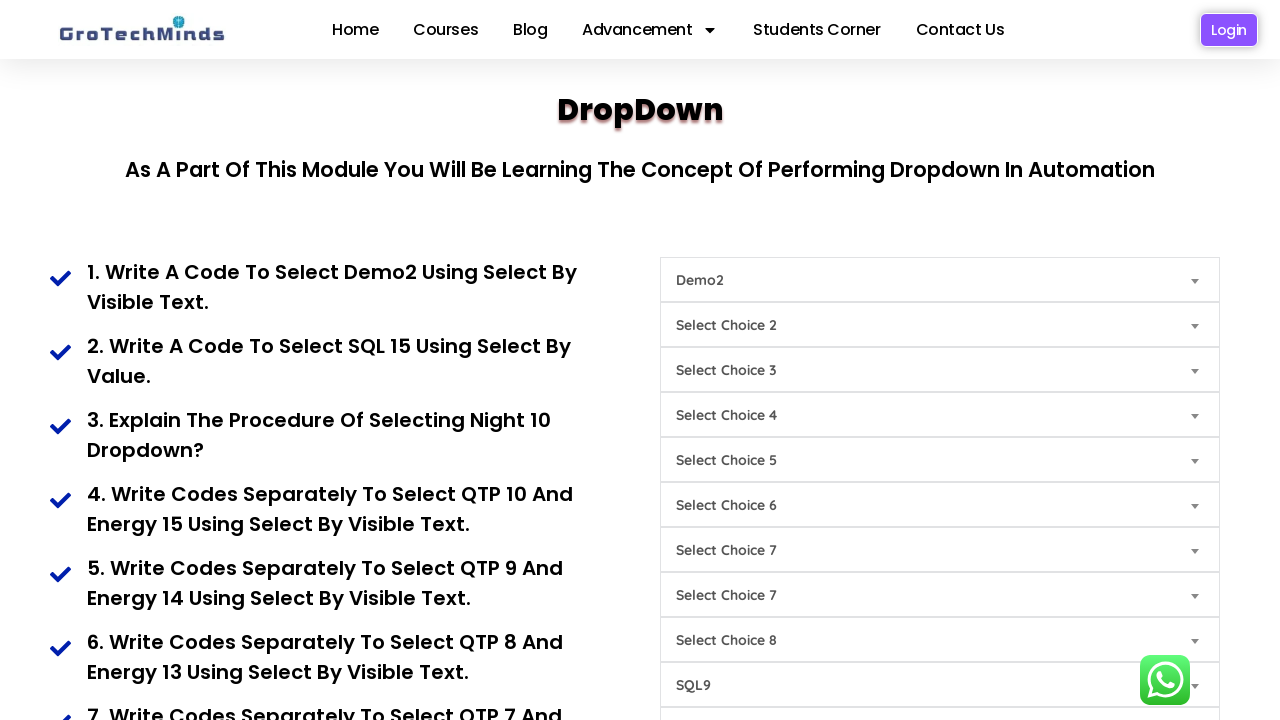